Tests browser window handling by clicking a button that opens a new window, switching to the new window to verify it opened, then switching back to the original window

Starting URL: https://demoqa.com/browser-windows

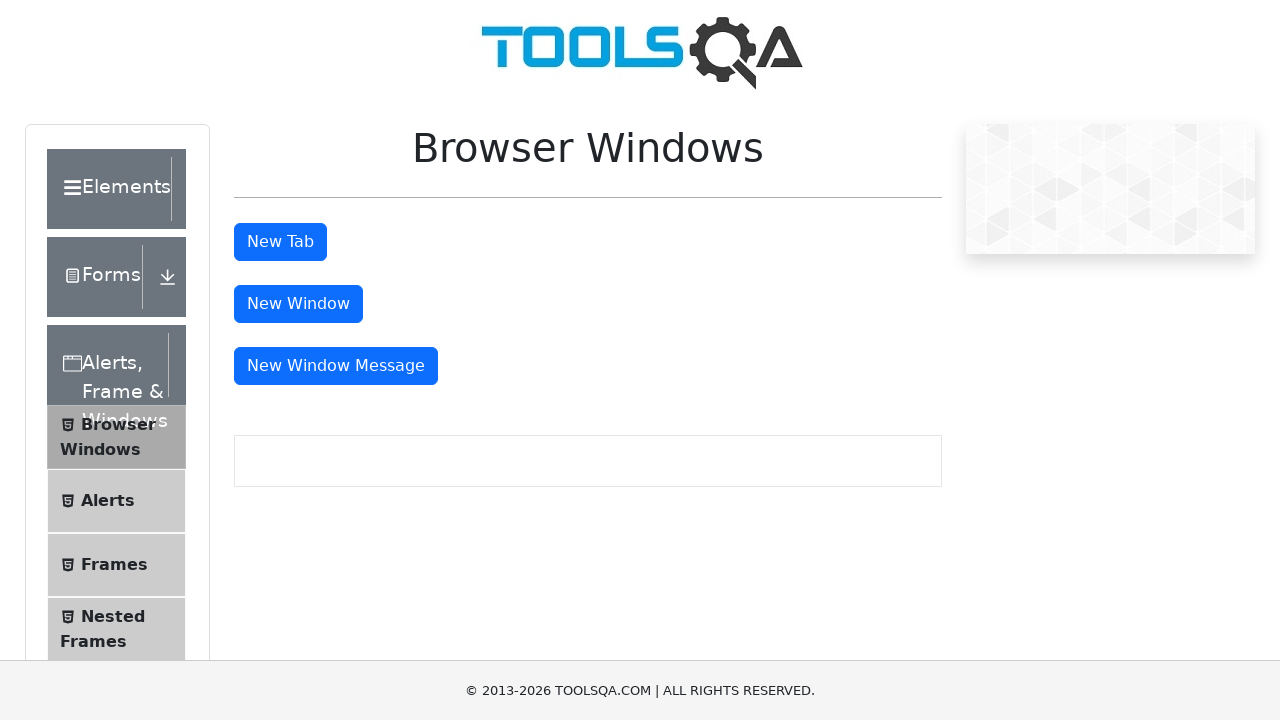

Set viewport size to 1920x1080
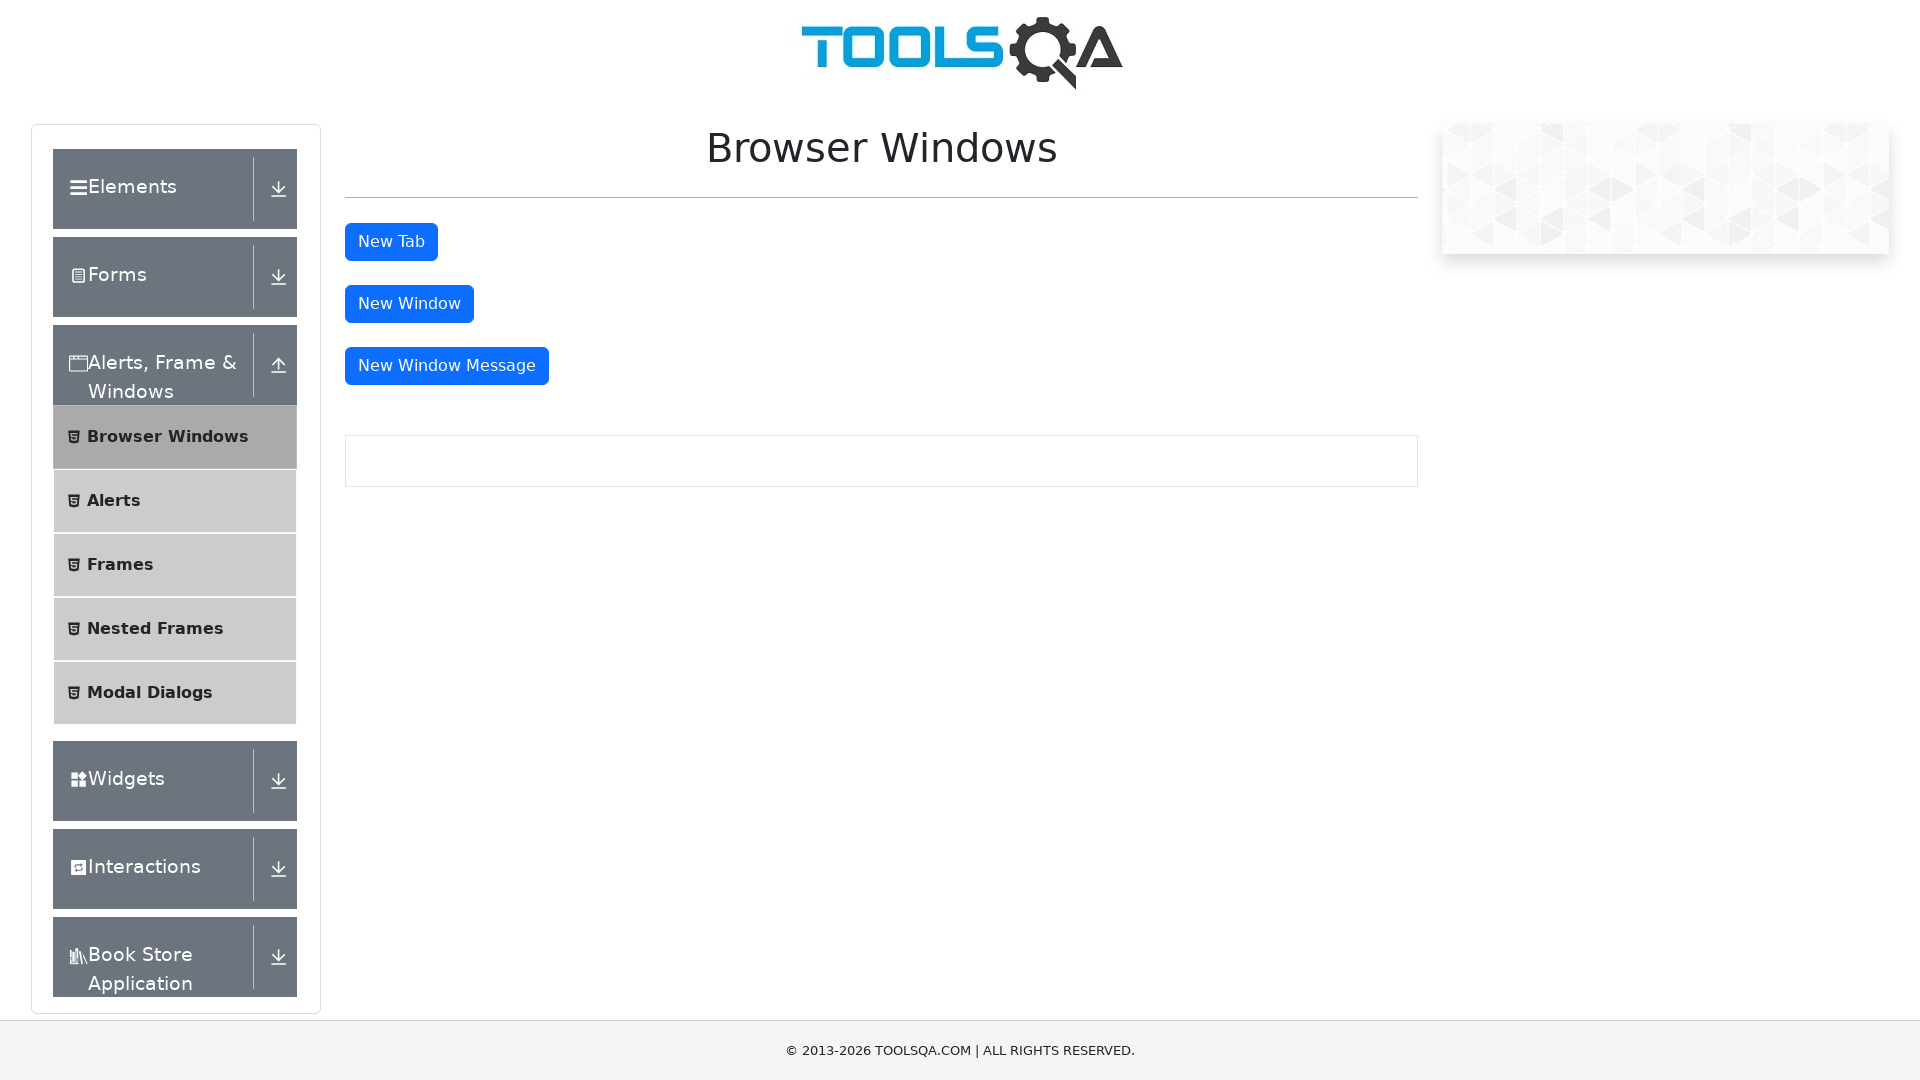

Clicked 'New Window' button to open new browser window at (409, 304) on #windowButton
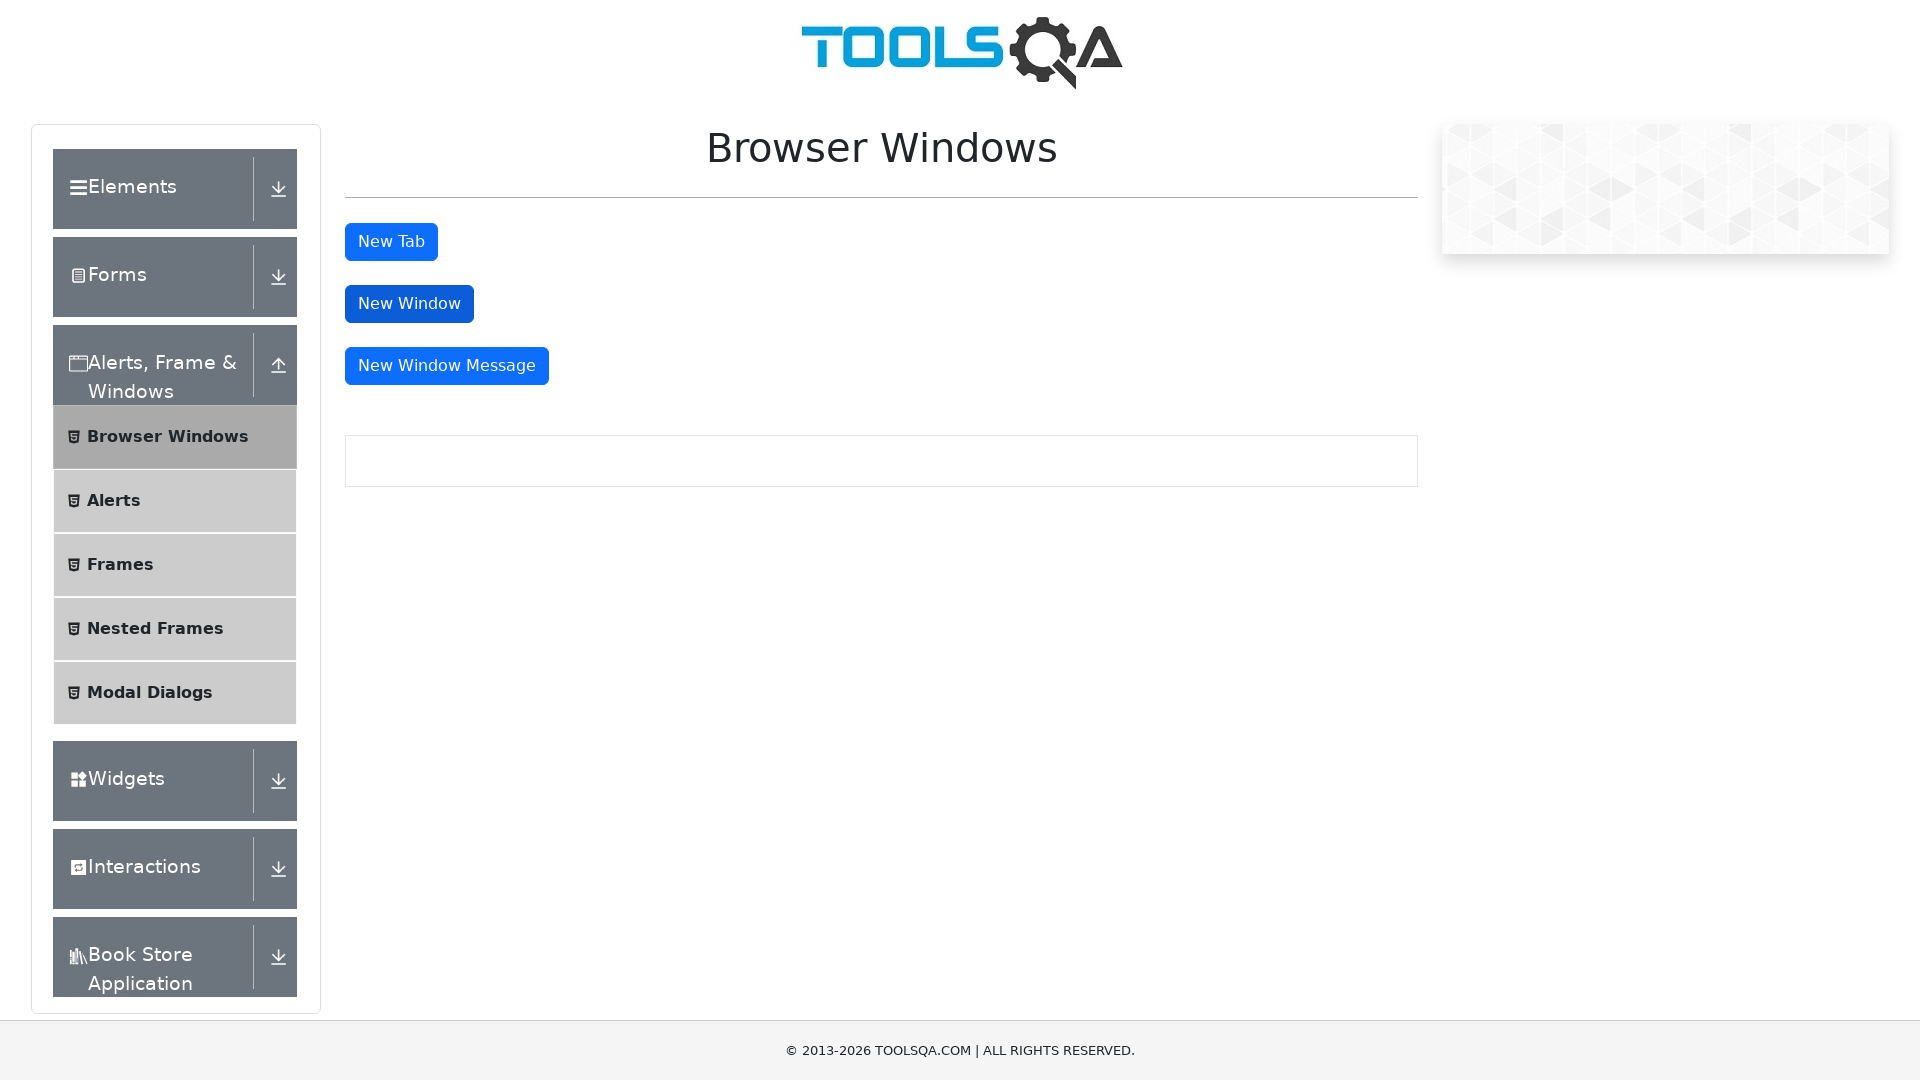

Retrieved new window page object
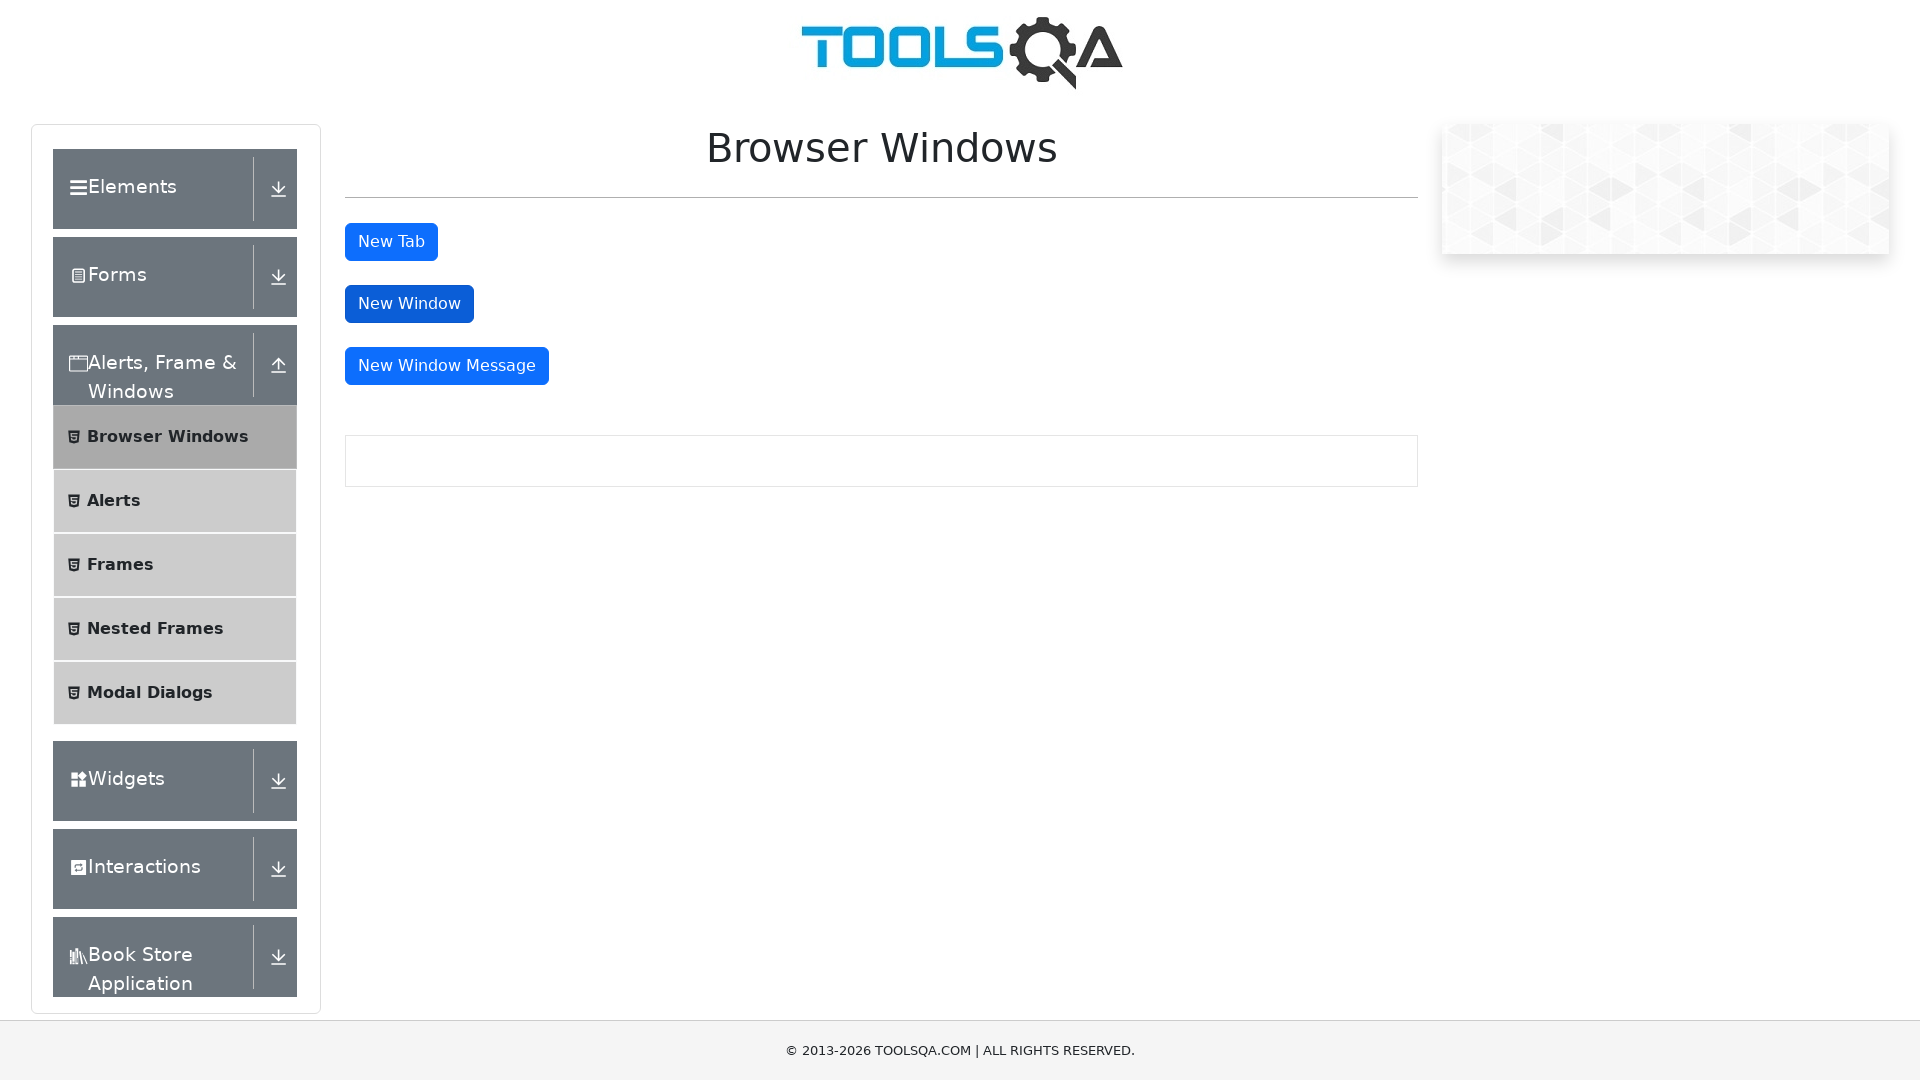

New window loaded successfully
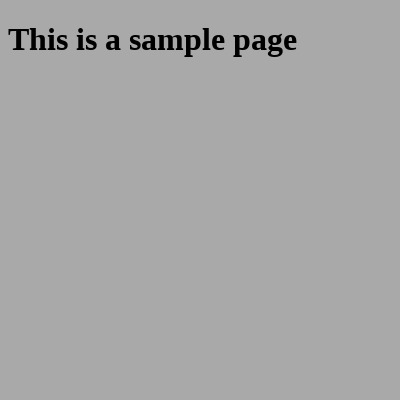

Retrieved new window title: 
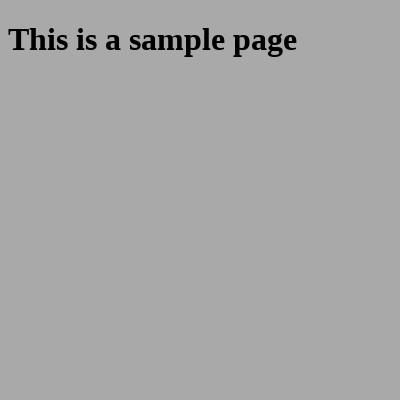

Verified original window title: demosite
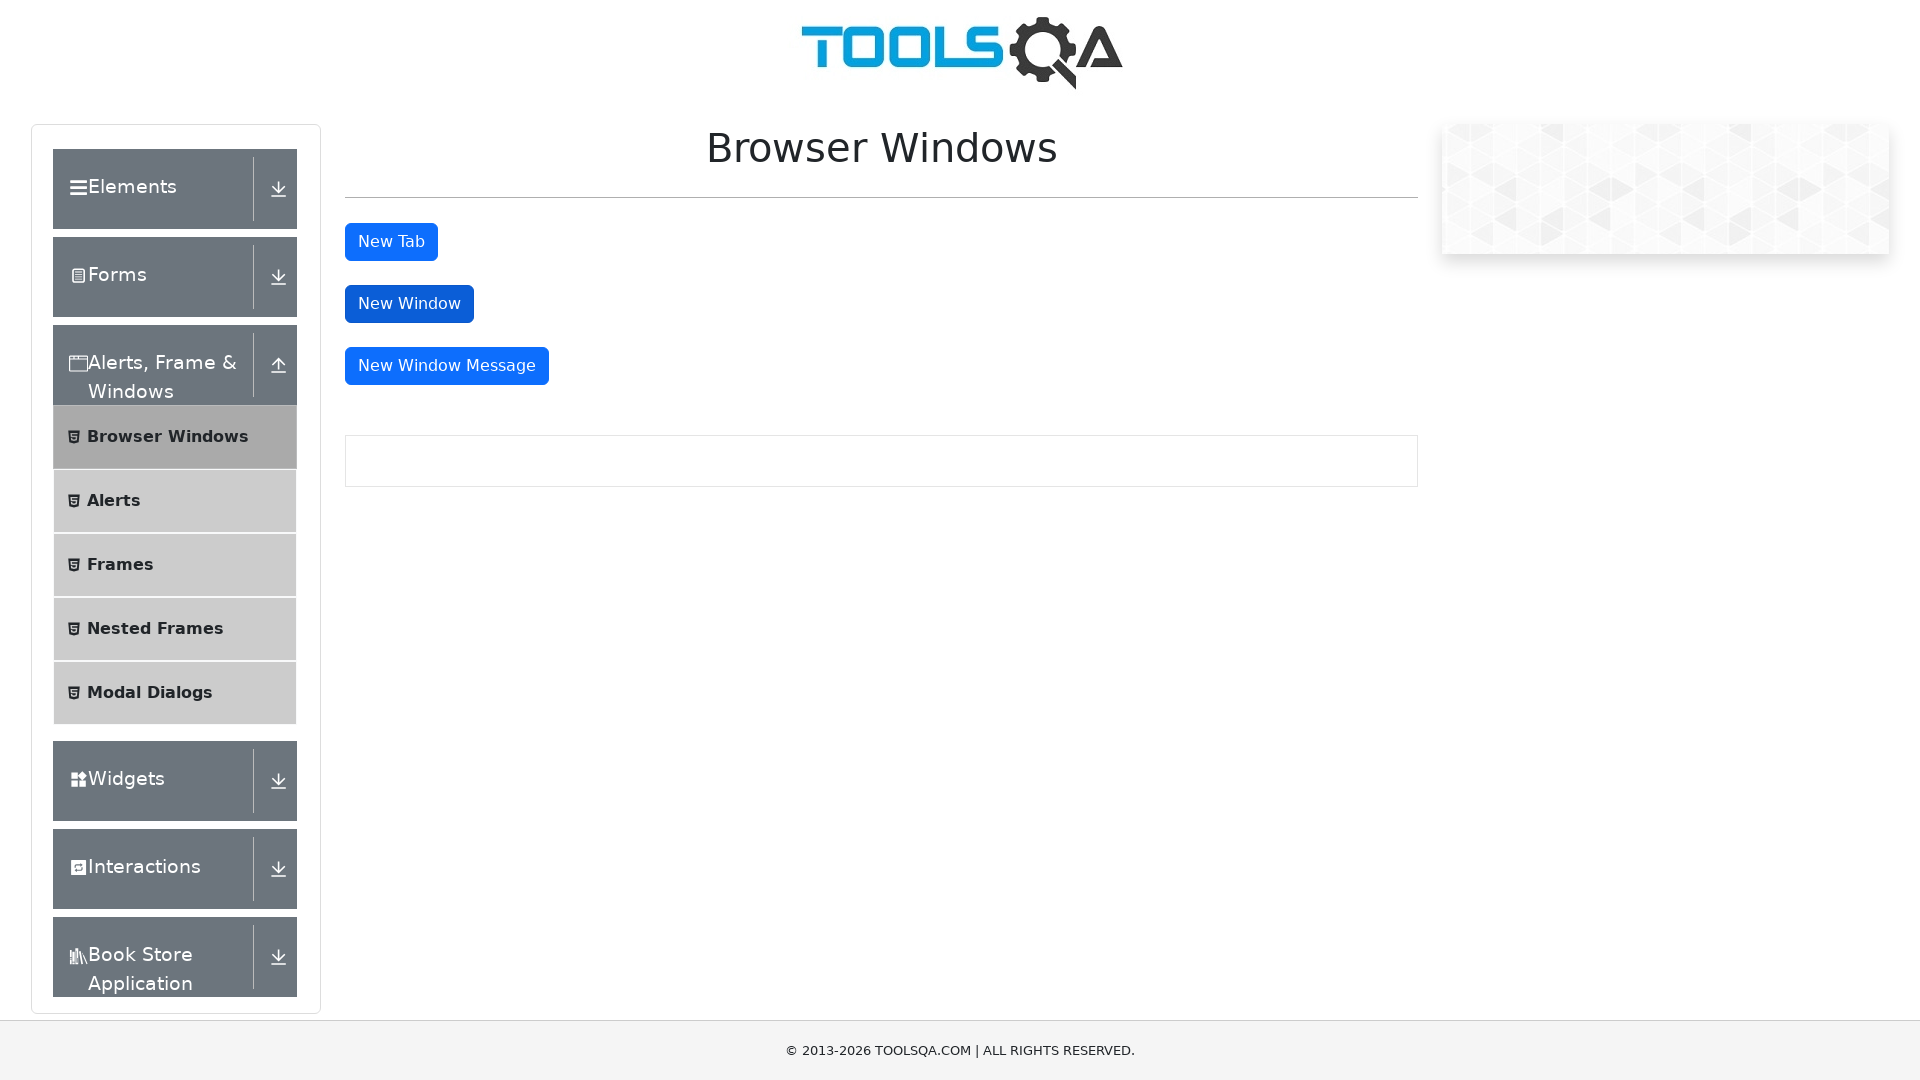

Closed new window
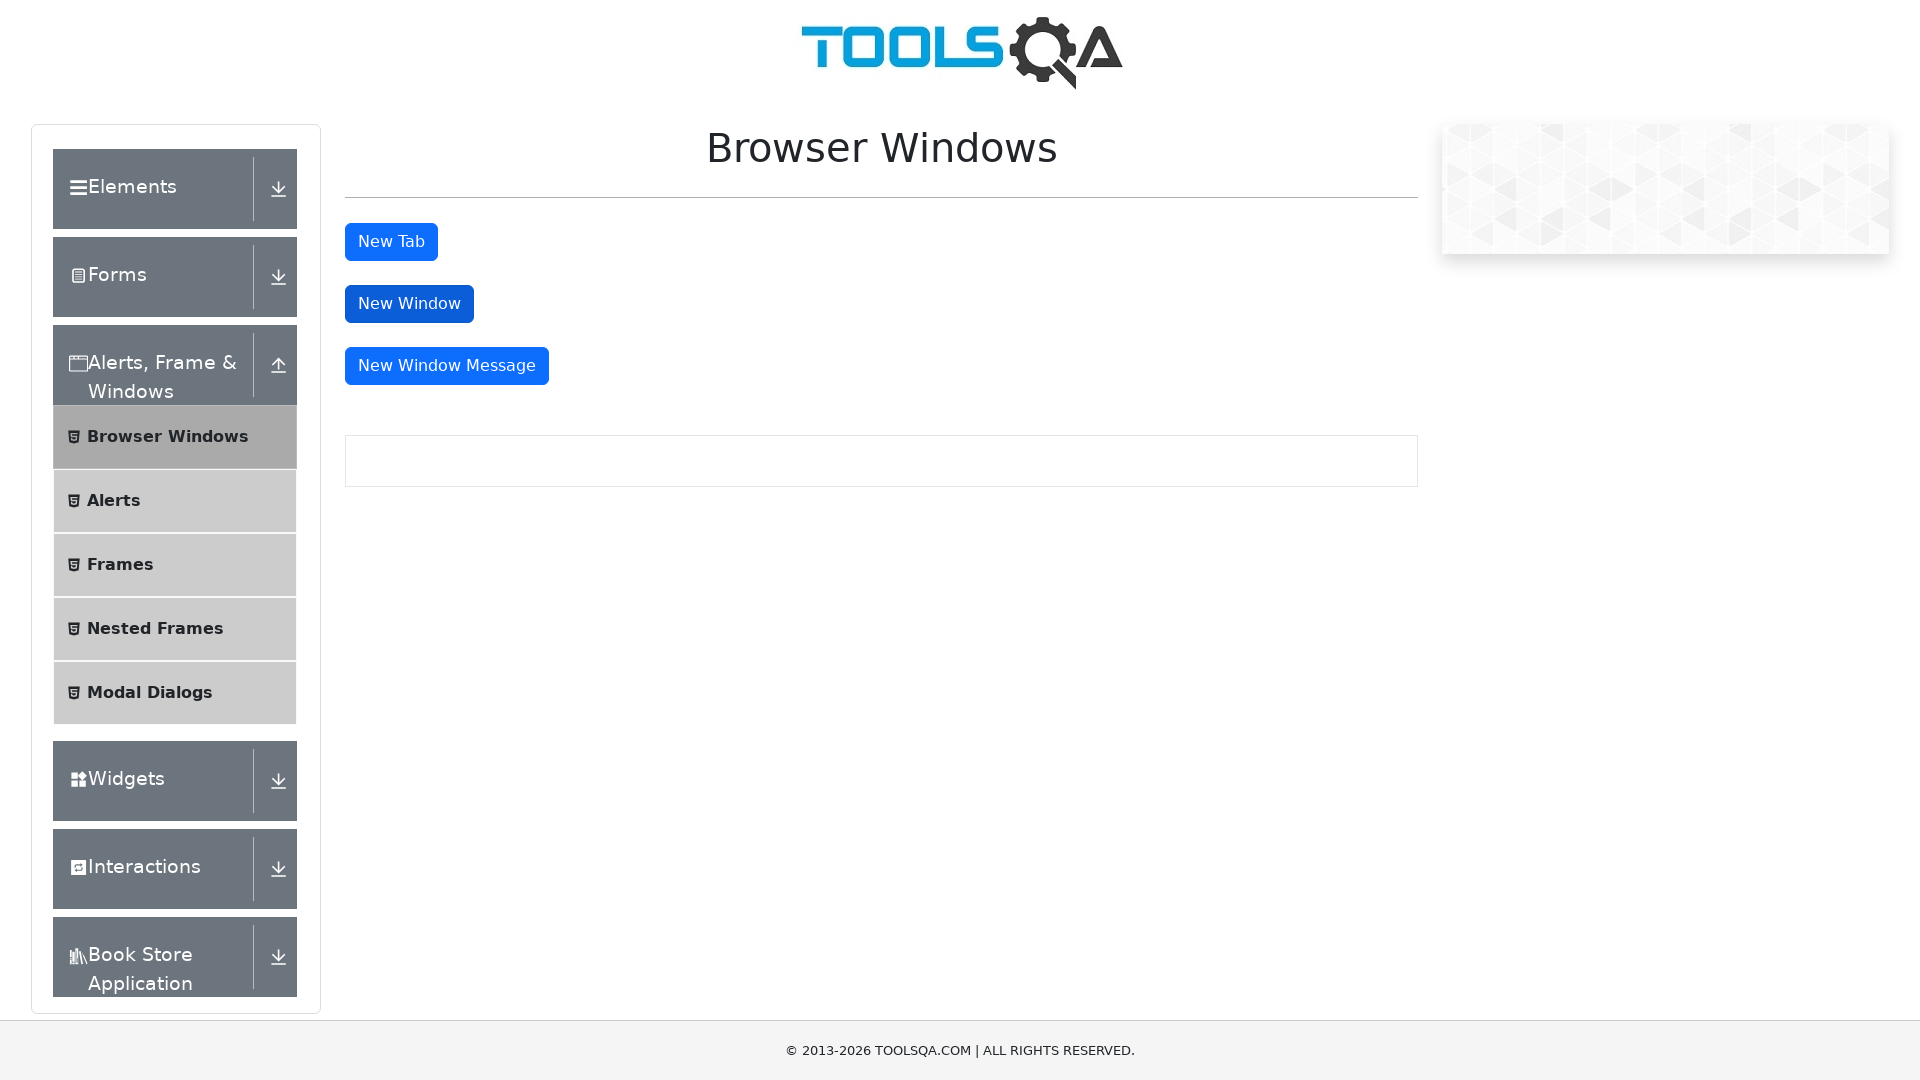

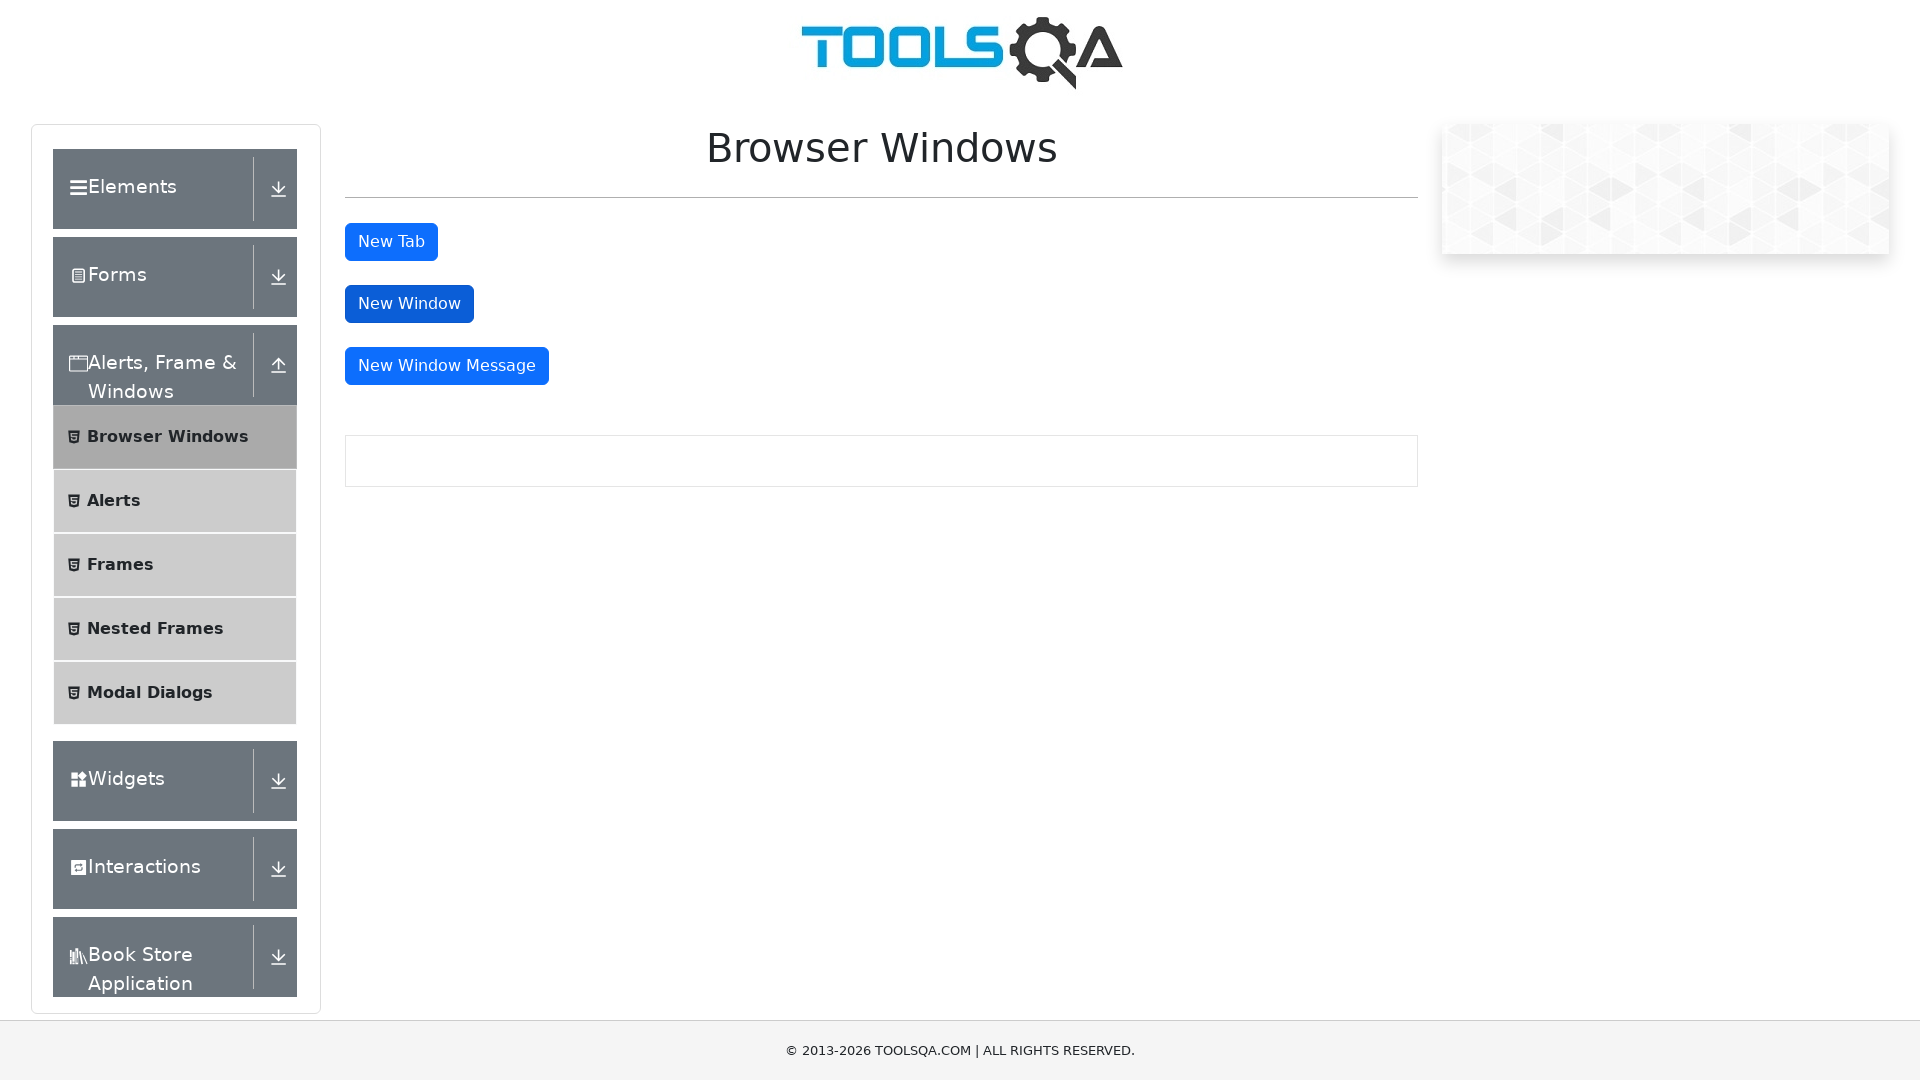